Navigates through multiple solar plant monitoring pages on Solarz platform, loading generation data views and clicking toggle buttons on each shareable usina (plant) page to refresh or toggle display options.

Starting URL: https://app.solarz.com.br/shareable/generation/day?usinaId=578496&day=2024-01-15&unitePortals=true

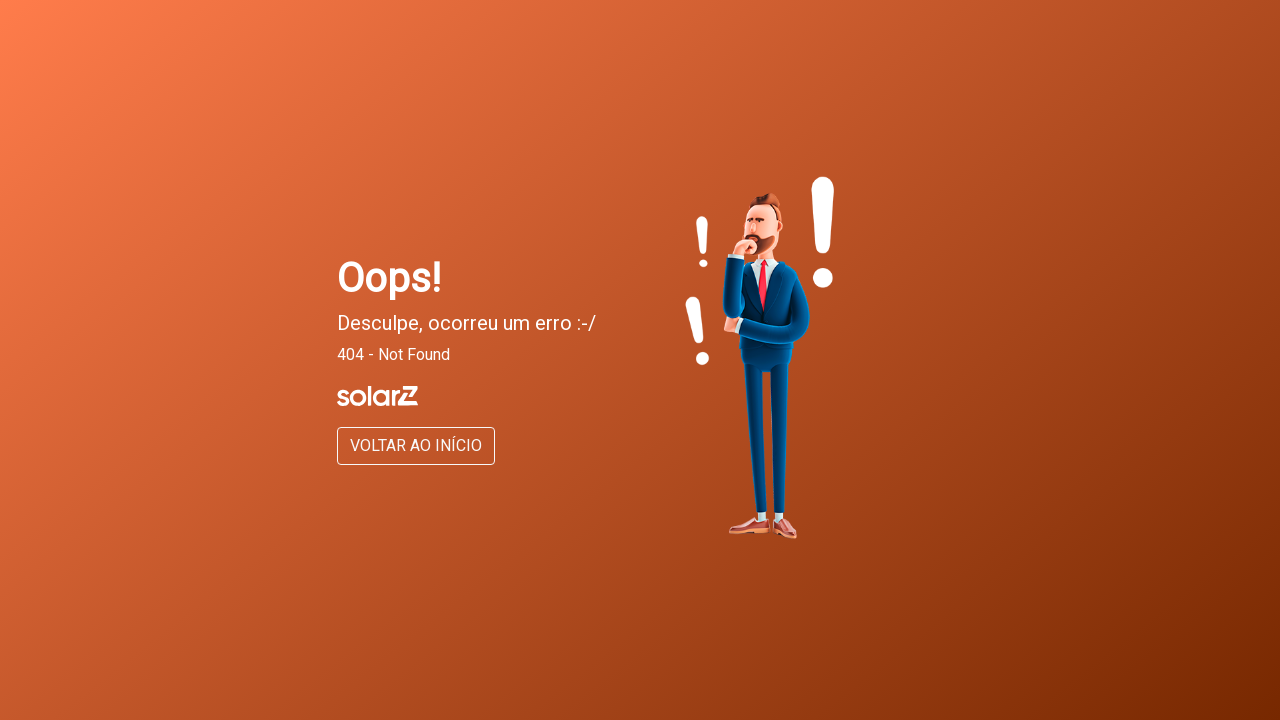

Navigated to ULT 1 shareable usina page
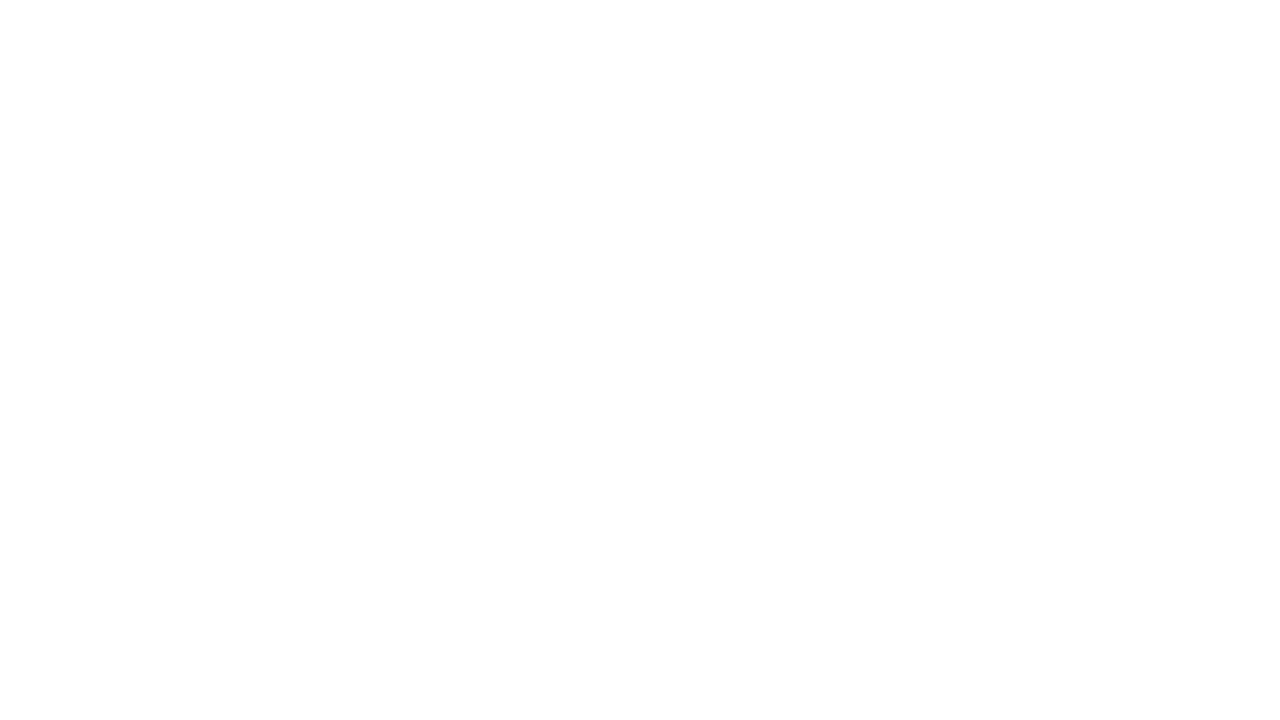

Waited 5 seconds for ULT 1 page to load
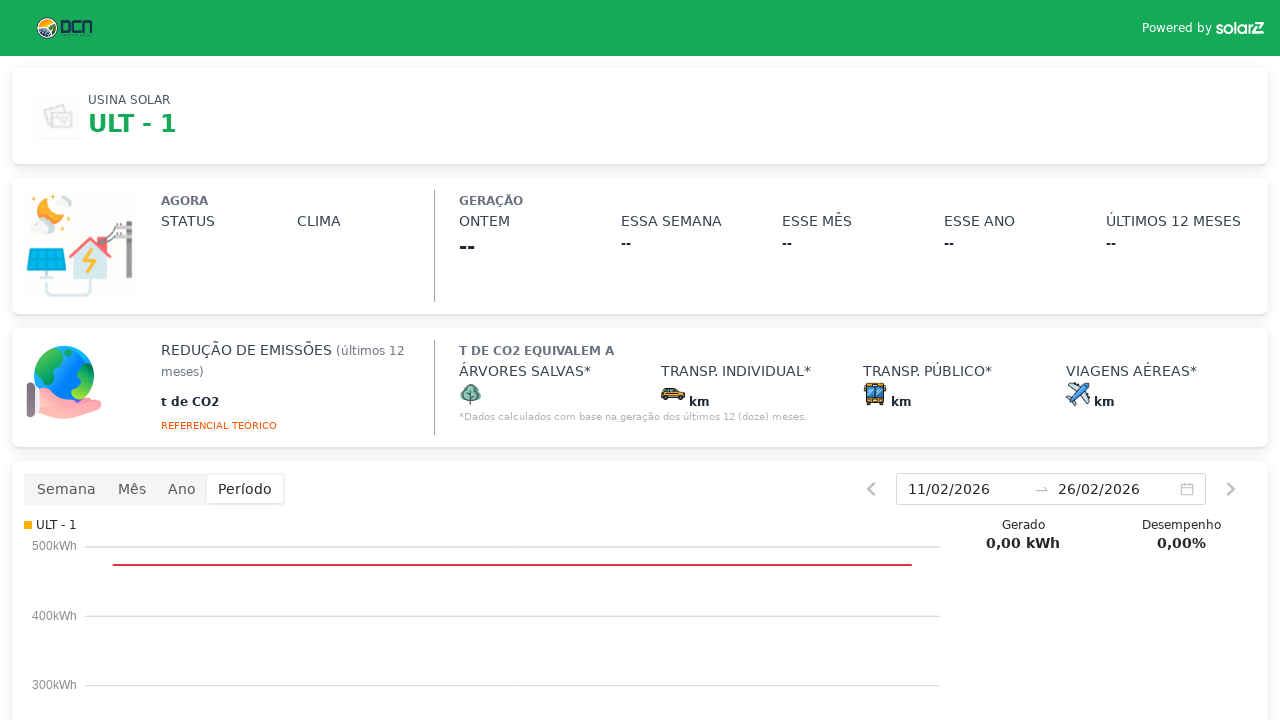

Clicked toggle button on ULT 1 page at (66, 489) on xpath=//*[@id='__next']/div/div/div/div/div[2]/div/div/div[2]/div/div[4]/div[1]/
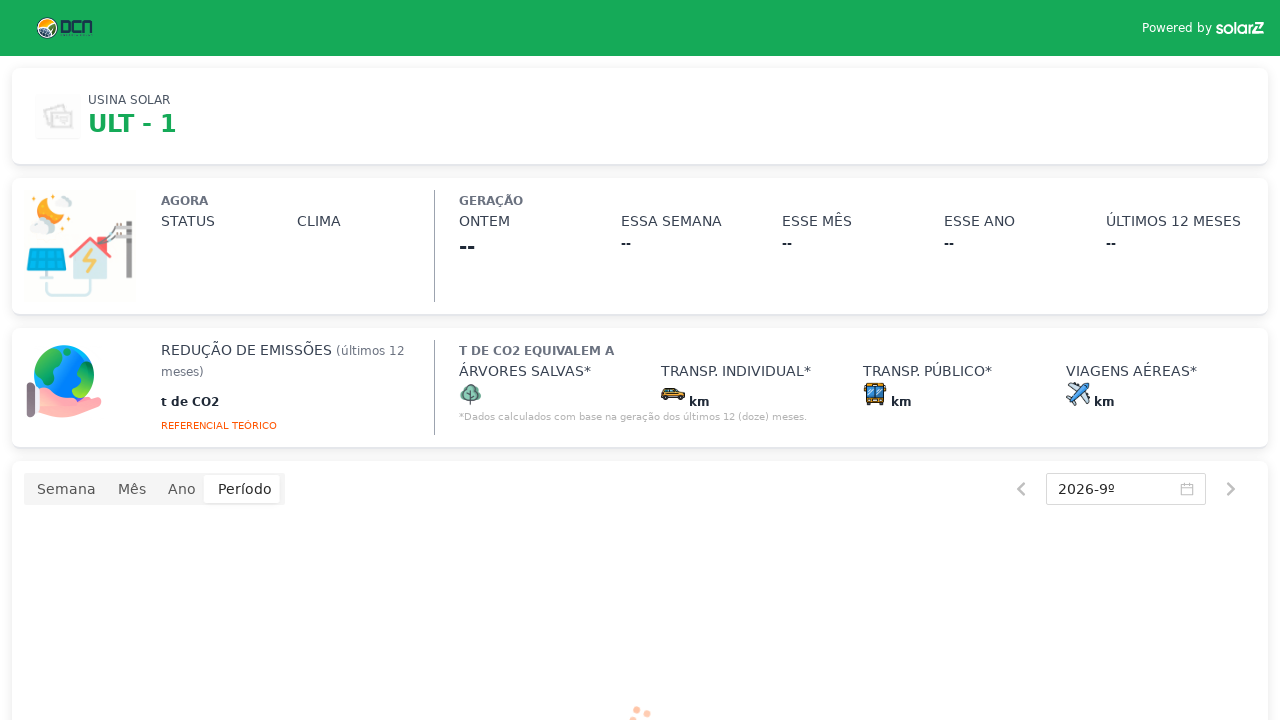

Navigated to ULT 3 generation data view
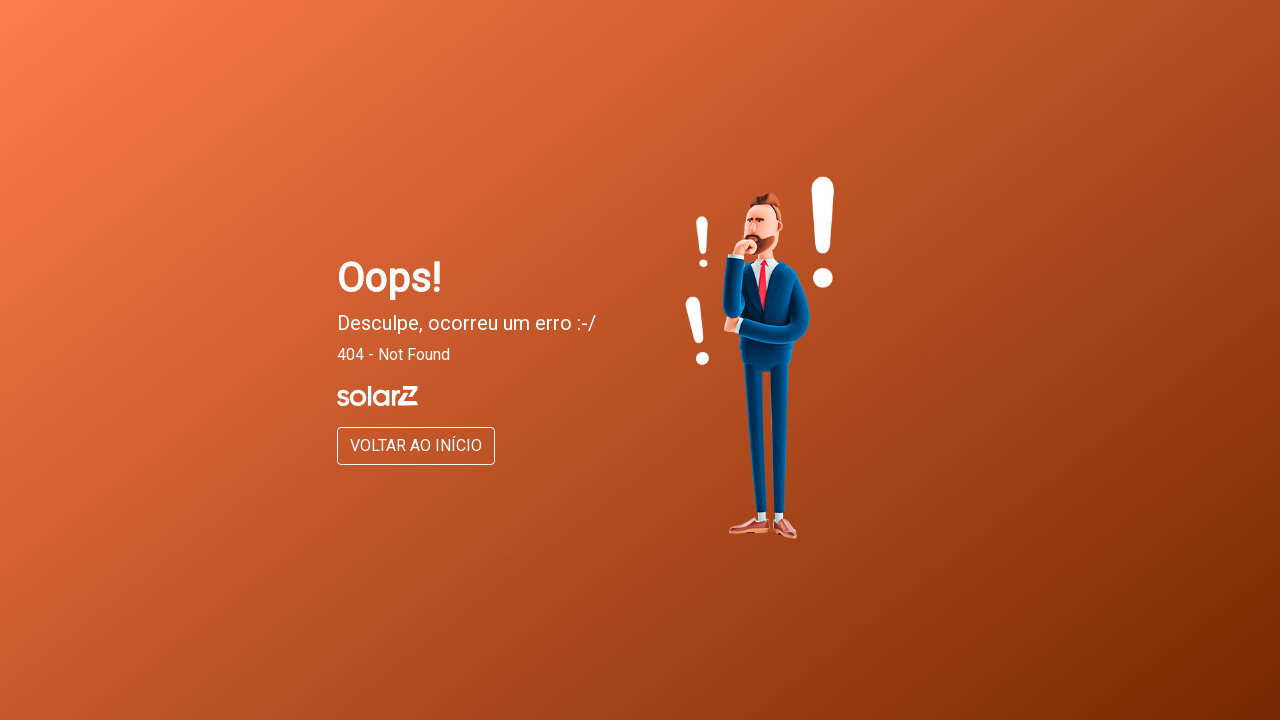

Navigated to ULT 3 shareable usina page
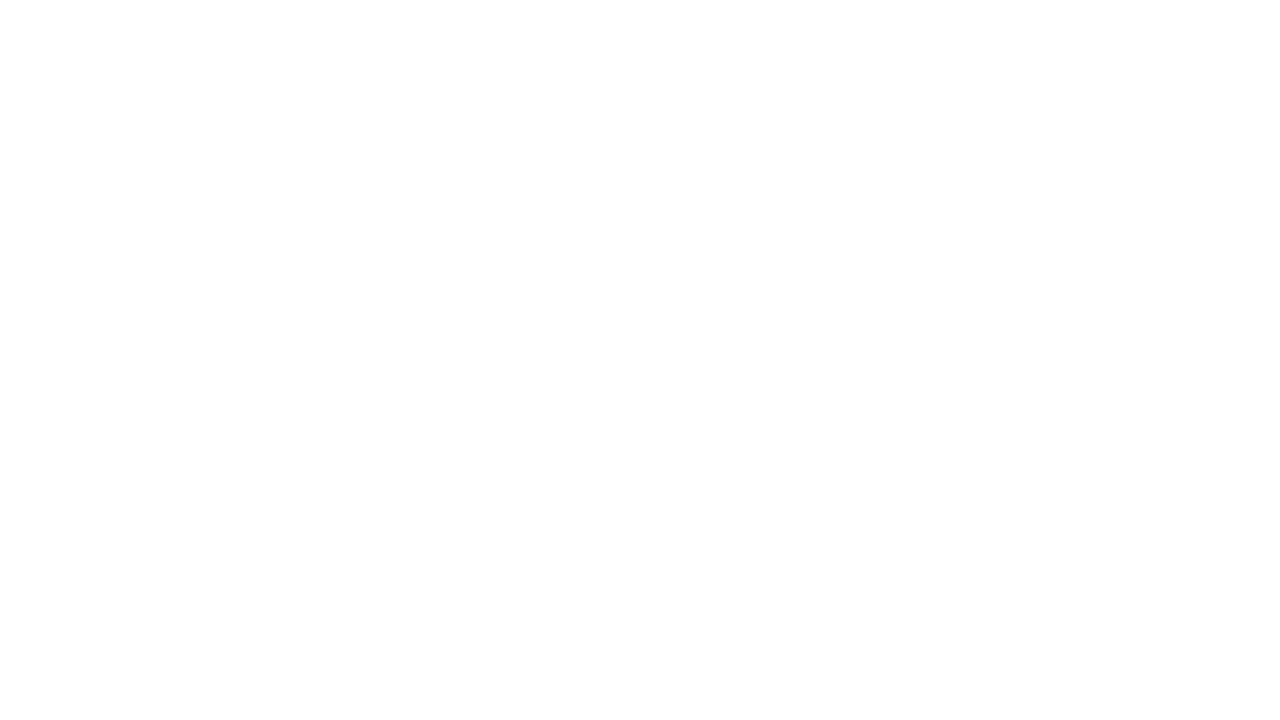

Waited 5 seconds for ULT 3 page to load
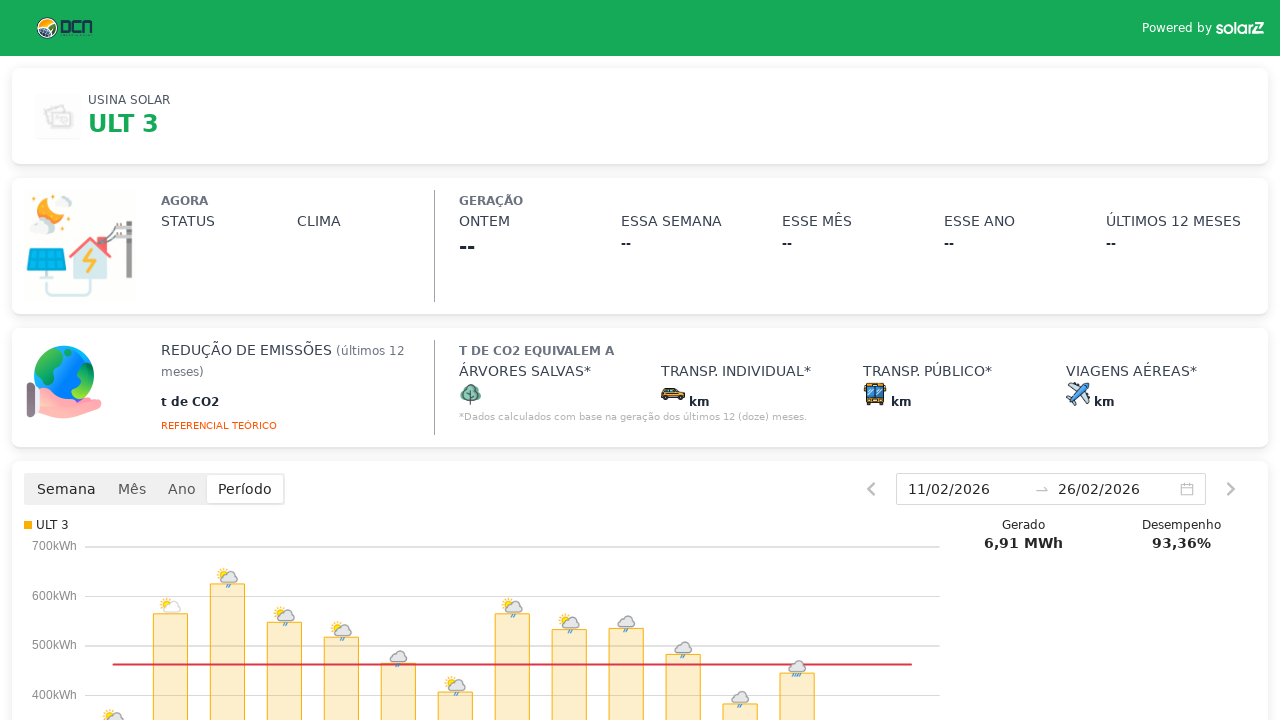

Clicked toggle button on ULT 3 page at (66, 489) on xpath=//*[@id='__next']/div/div/div/div/div[2]/div/div/div[2]/div/div[4]/div[1]/
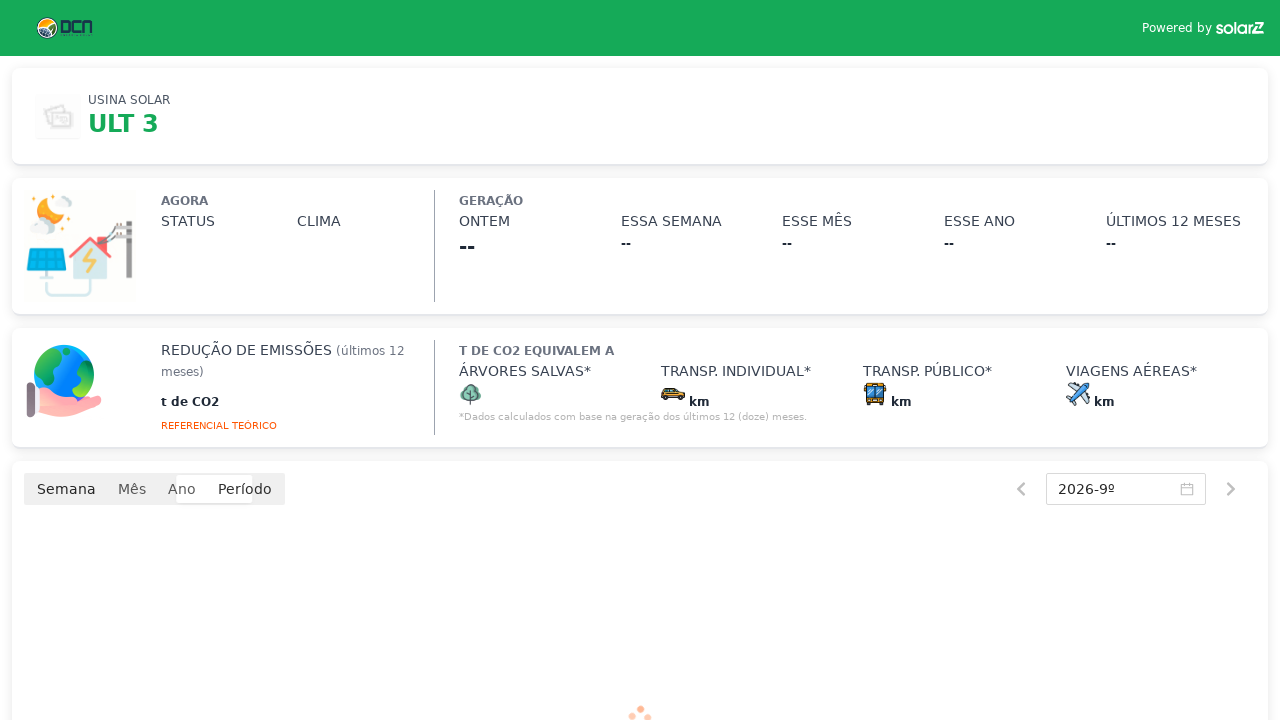

Waited 5 seconds after toggling ULT 3
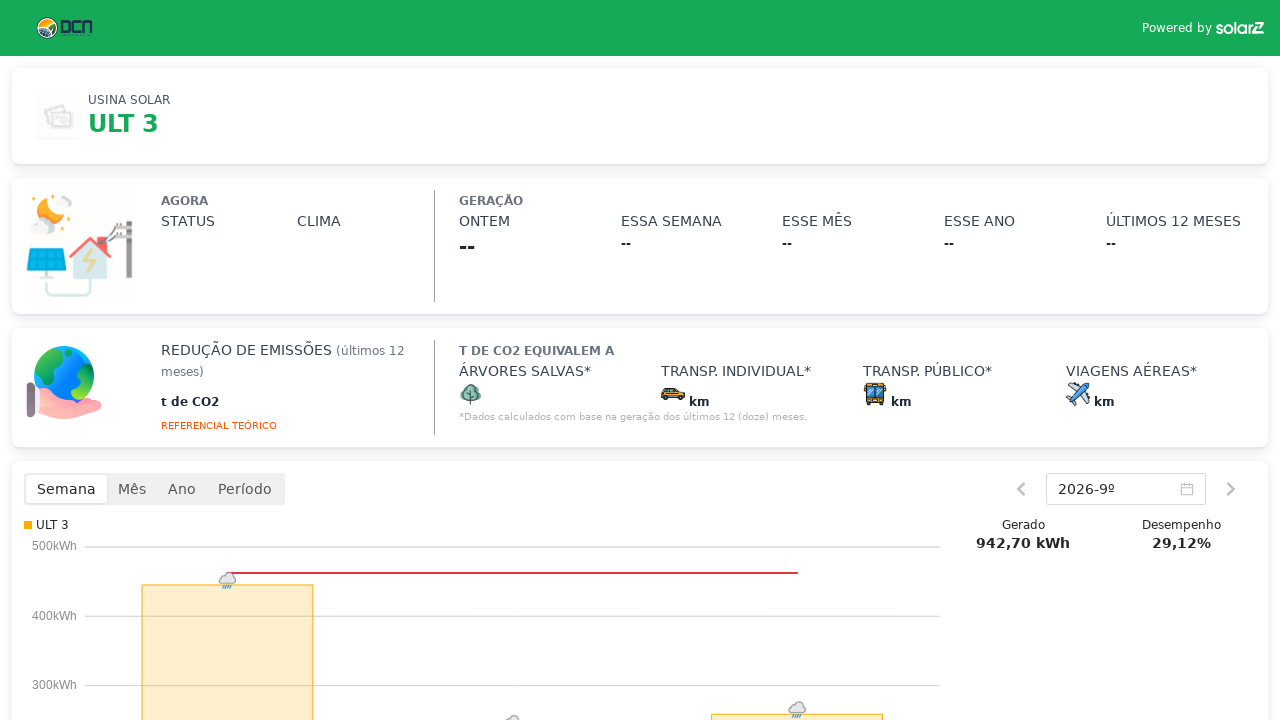

Navigated to ULT 4 generation data view
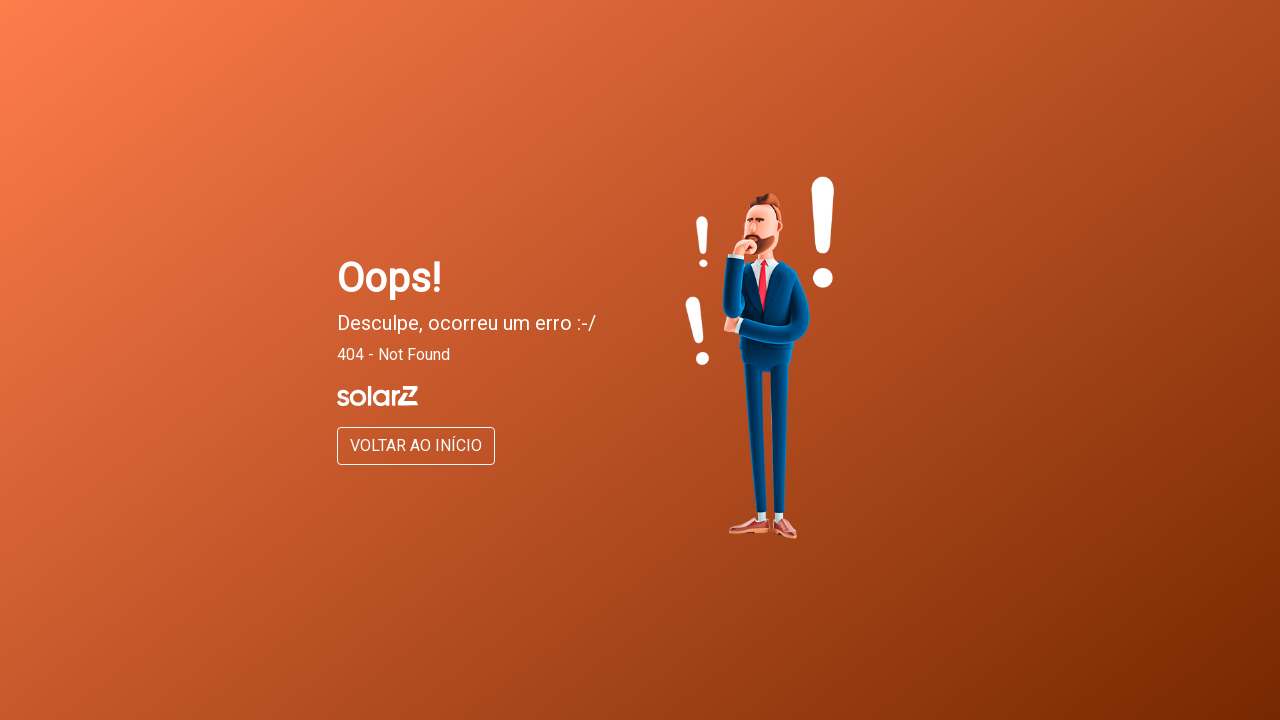

Navigated to ULT 4 shareable usina page
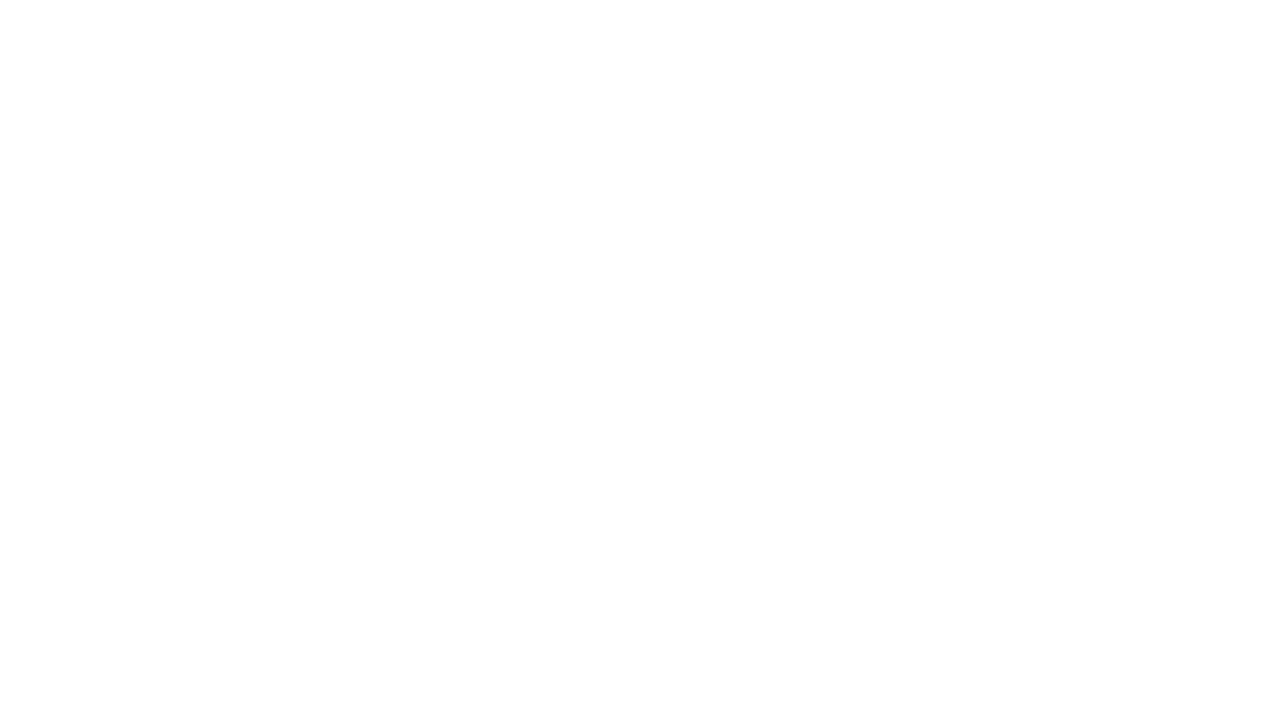

Waited 5 seconds for ULT 4 page to load
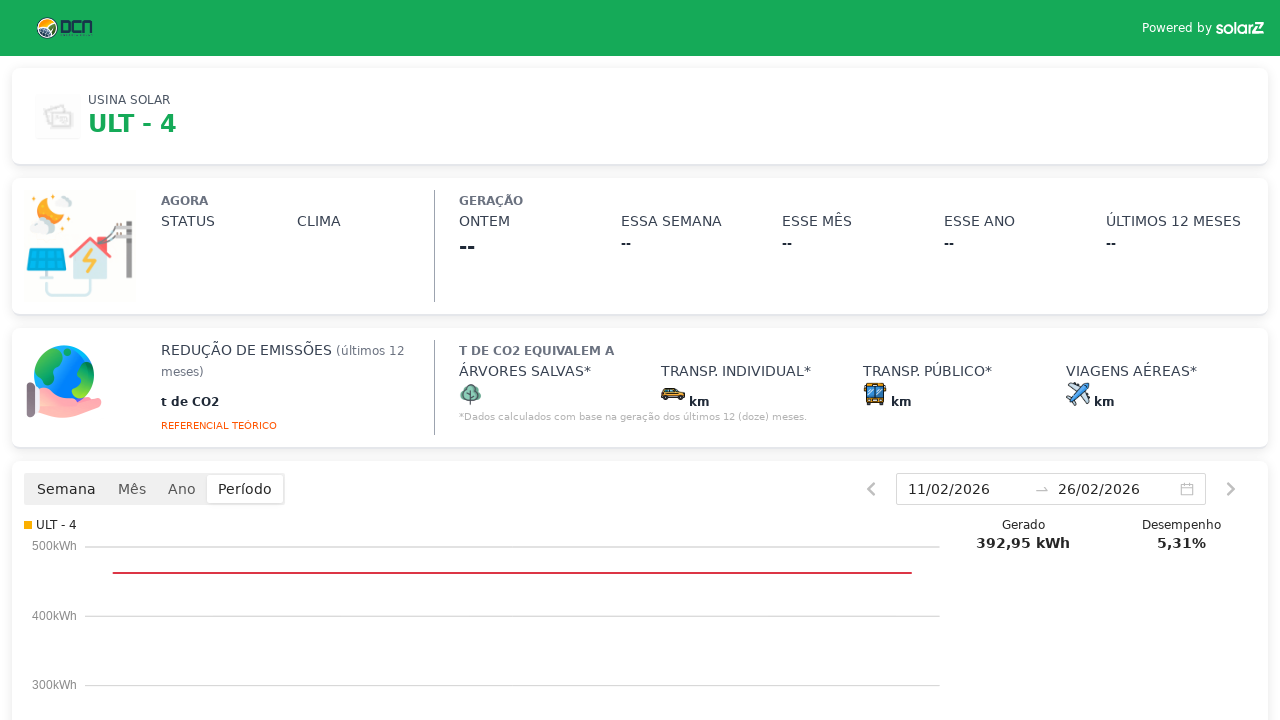

Clicked toggle button on ULT 4 page at (66, 489) on xpath=//*[@id='__next']/div/div/div/div/div[2]/div/div/div[2]/div/div[4]/div[1]/
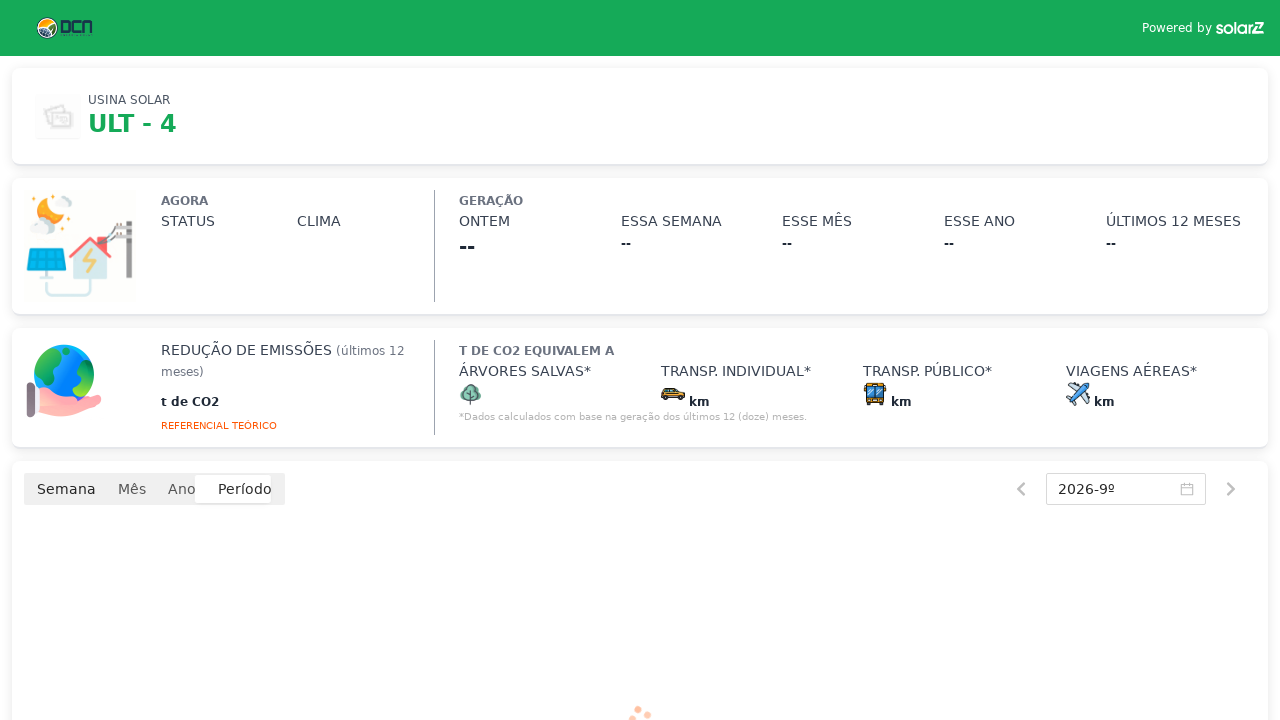

Waited 5 seconds after toggling ULT 4
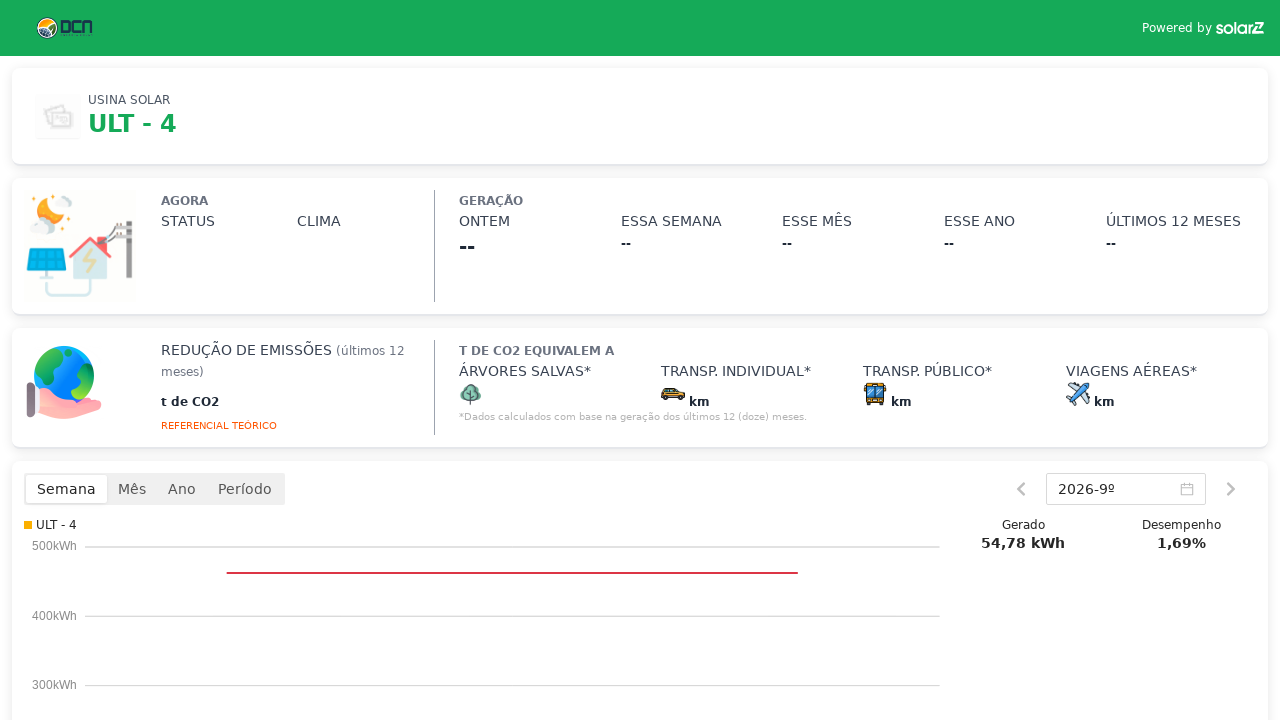

Navigated to ULT 2 generation data view
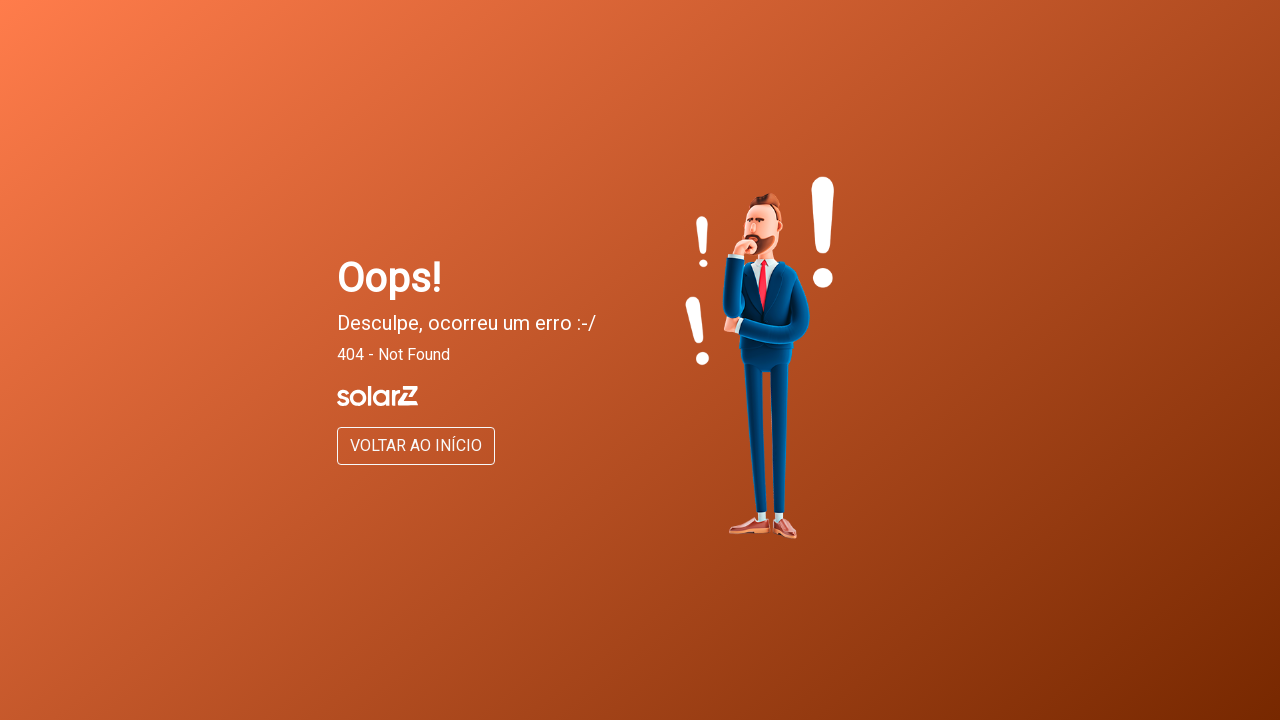

Navigated to ULT 2 shareable usina page
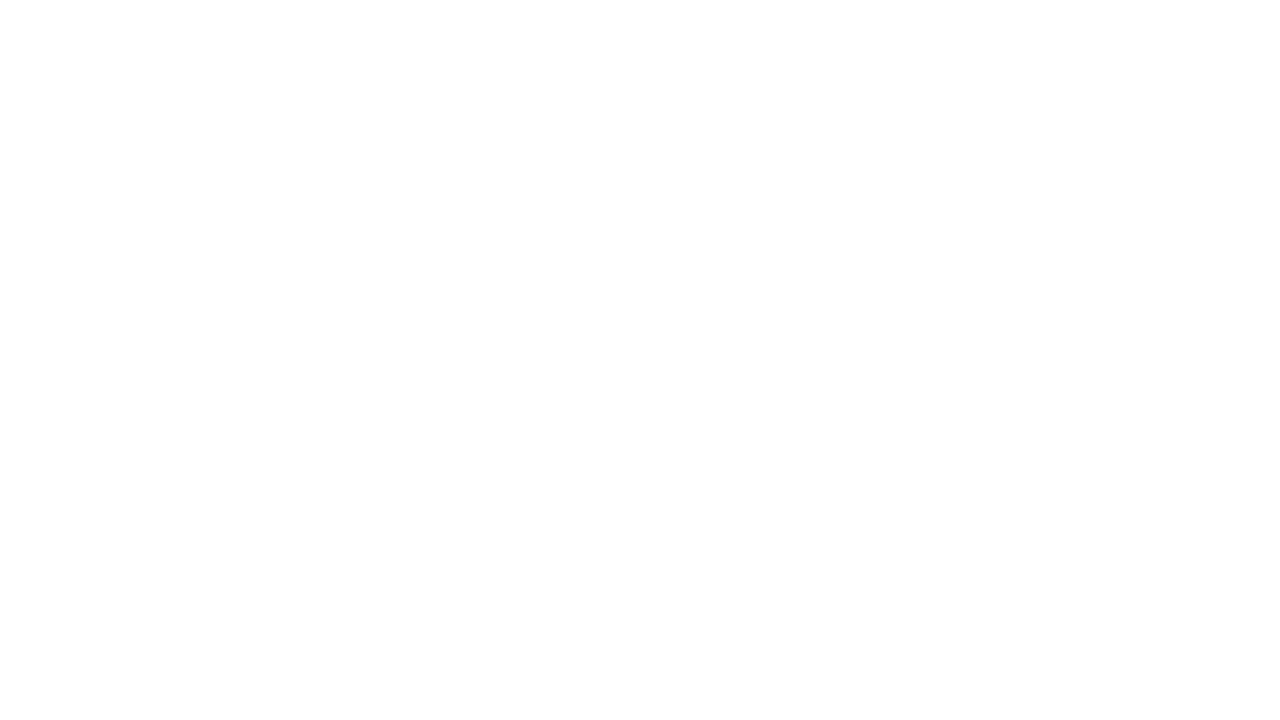

Waited 5 seconds for ULT 2 page to load
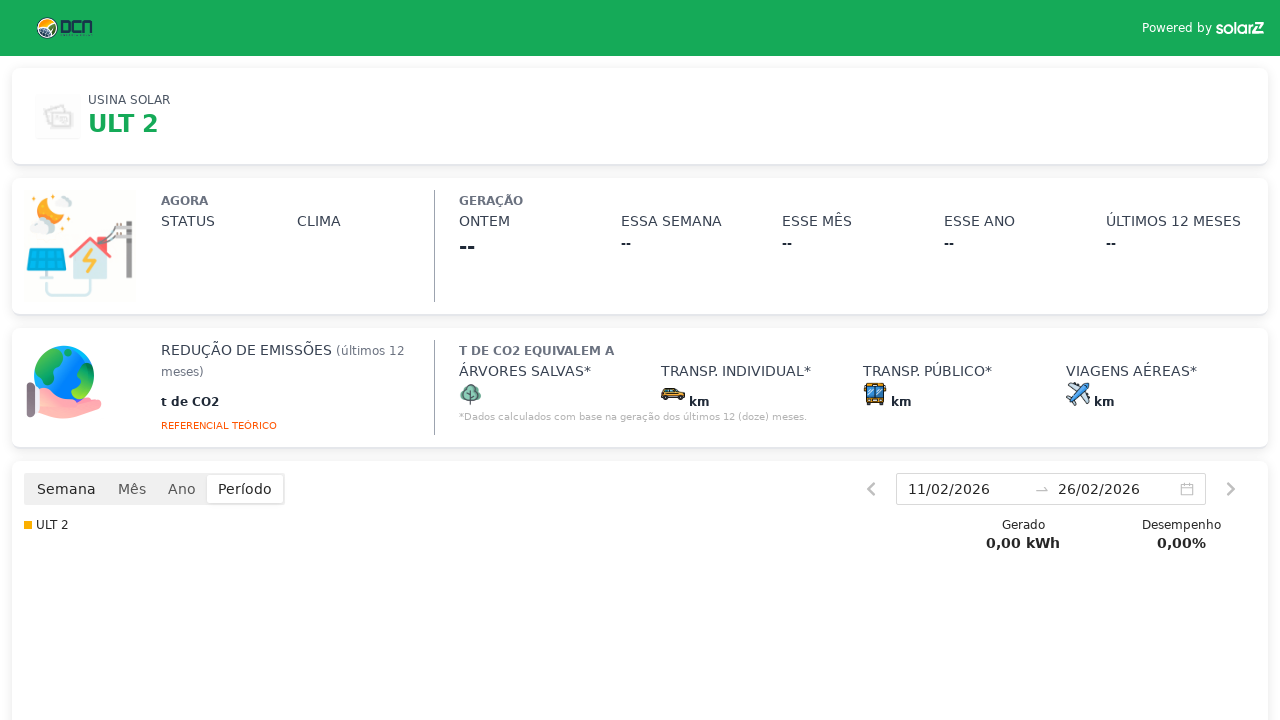

Clicked toggle button on ULT 2 page at (66, 489) on xpath=//*[@id='__next']/div/div/div/div/div[2]/div/div/div[2]/div/div[4]/div[1]/
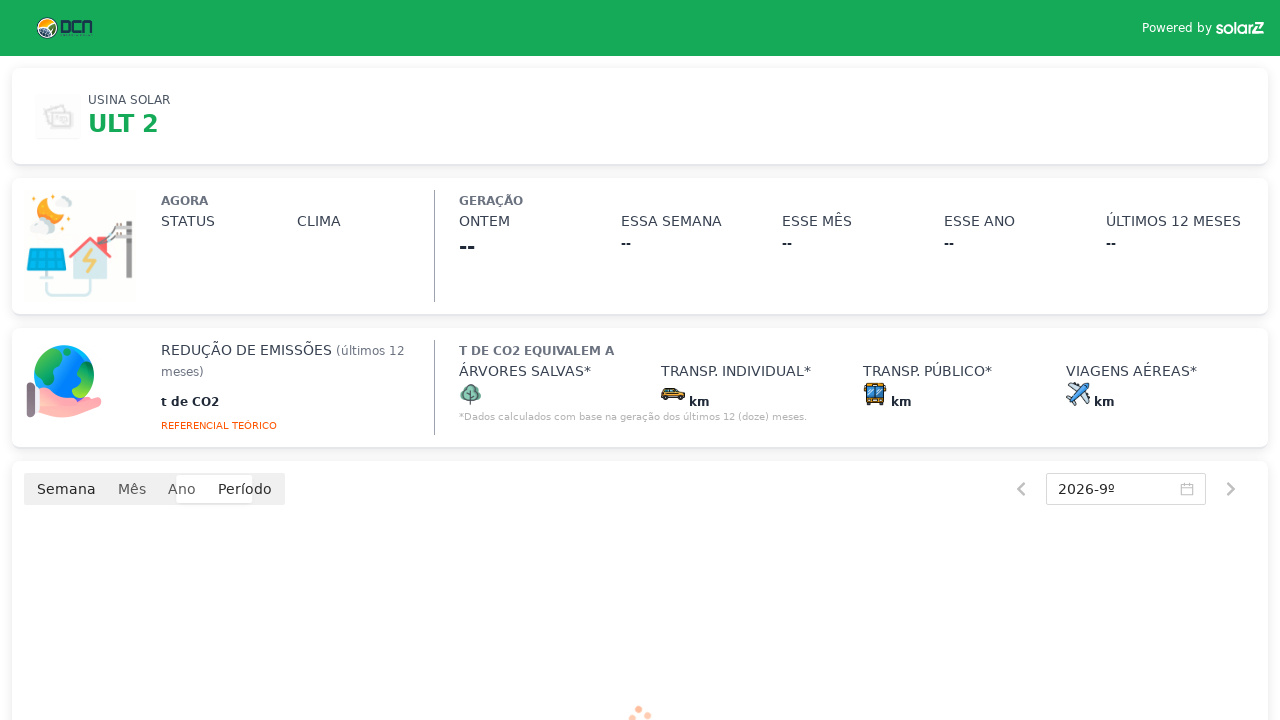

Waited 5 seconds after toggling ULT 2
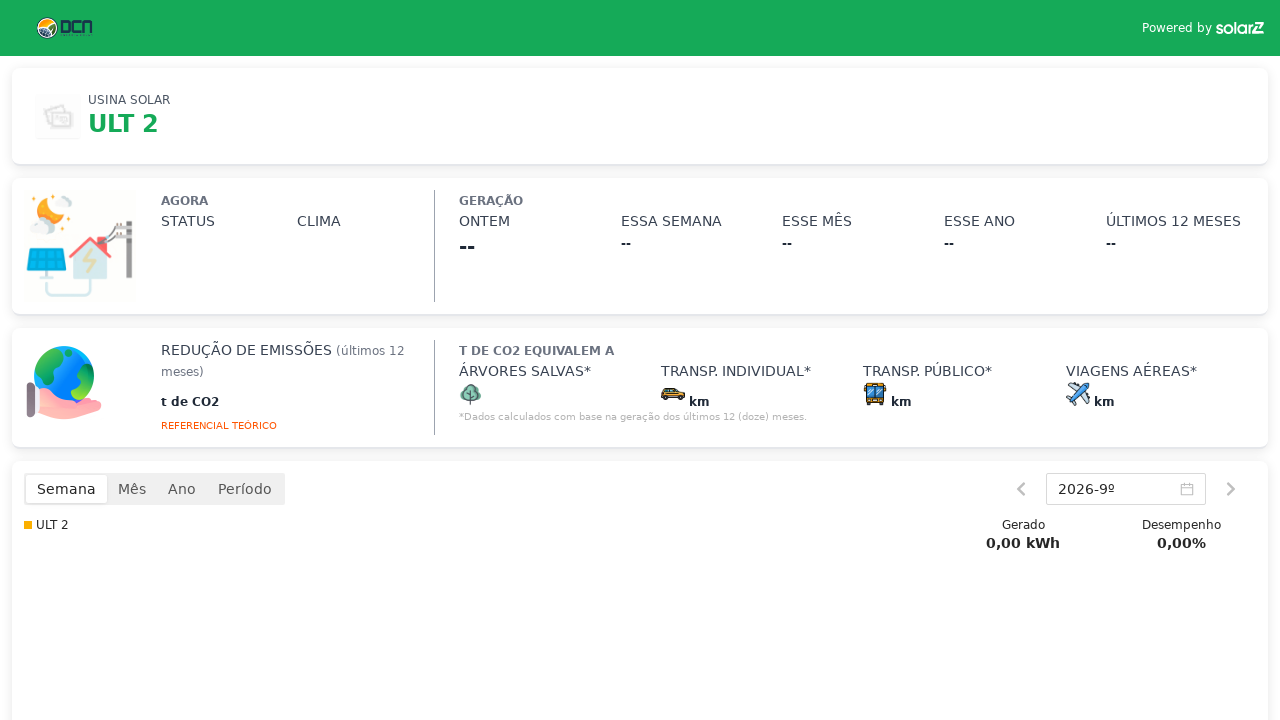

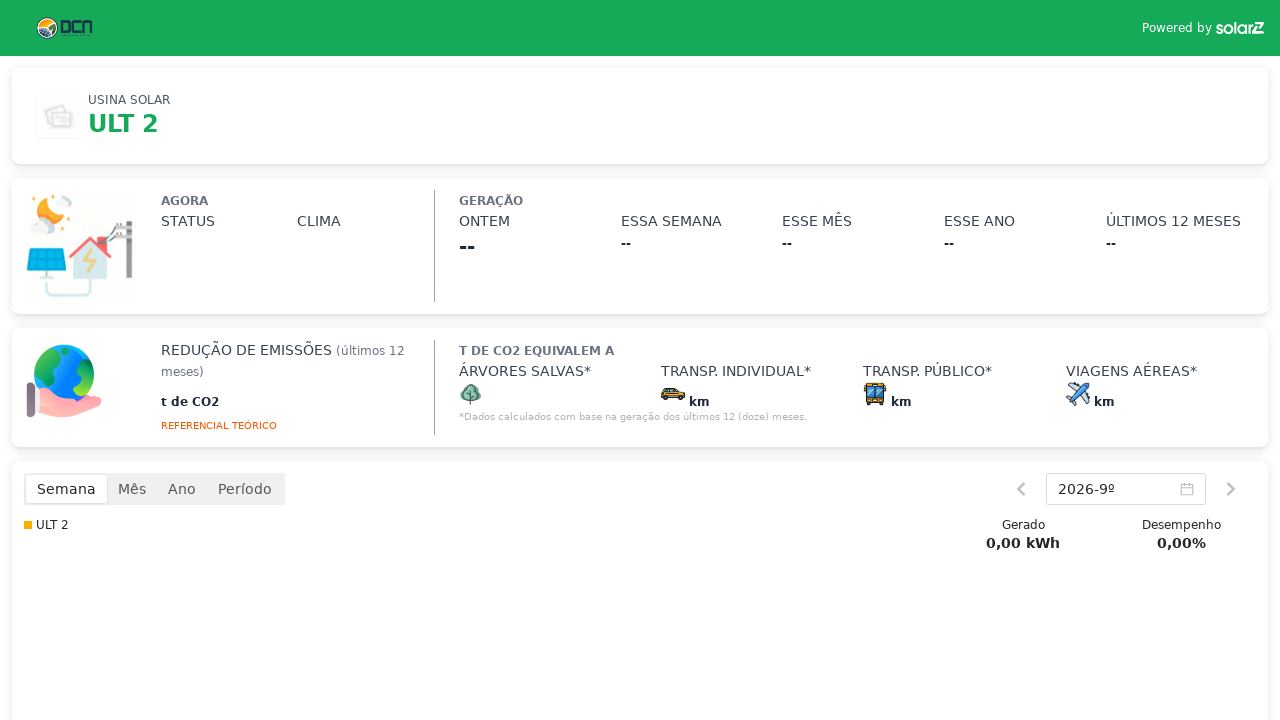